Navigates to a dropdown practice page and performs scrolling action to view elements below the fold

Starting URL: https://rahulshettyacademy.com/dropdownsPractise/

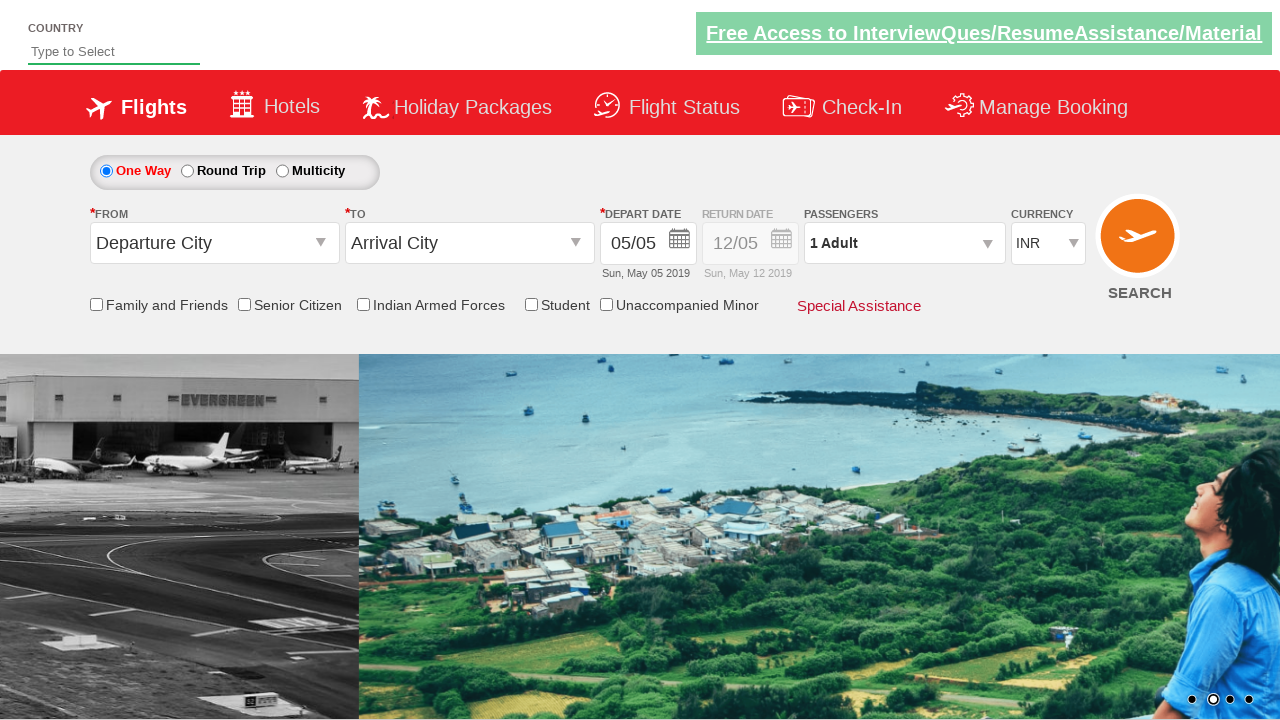

Navigated to dropdown practice page
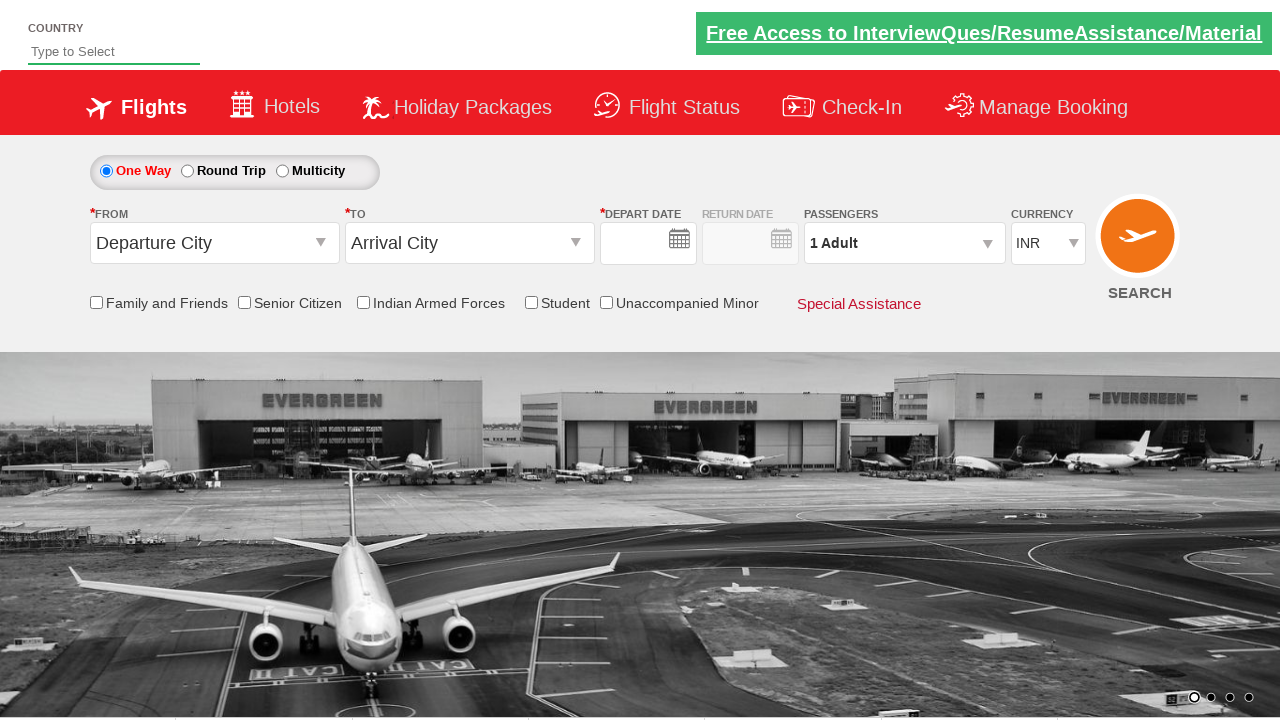

Scrolled down 1000 pixels to view elements below the fold
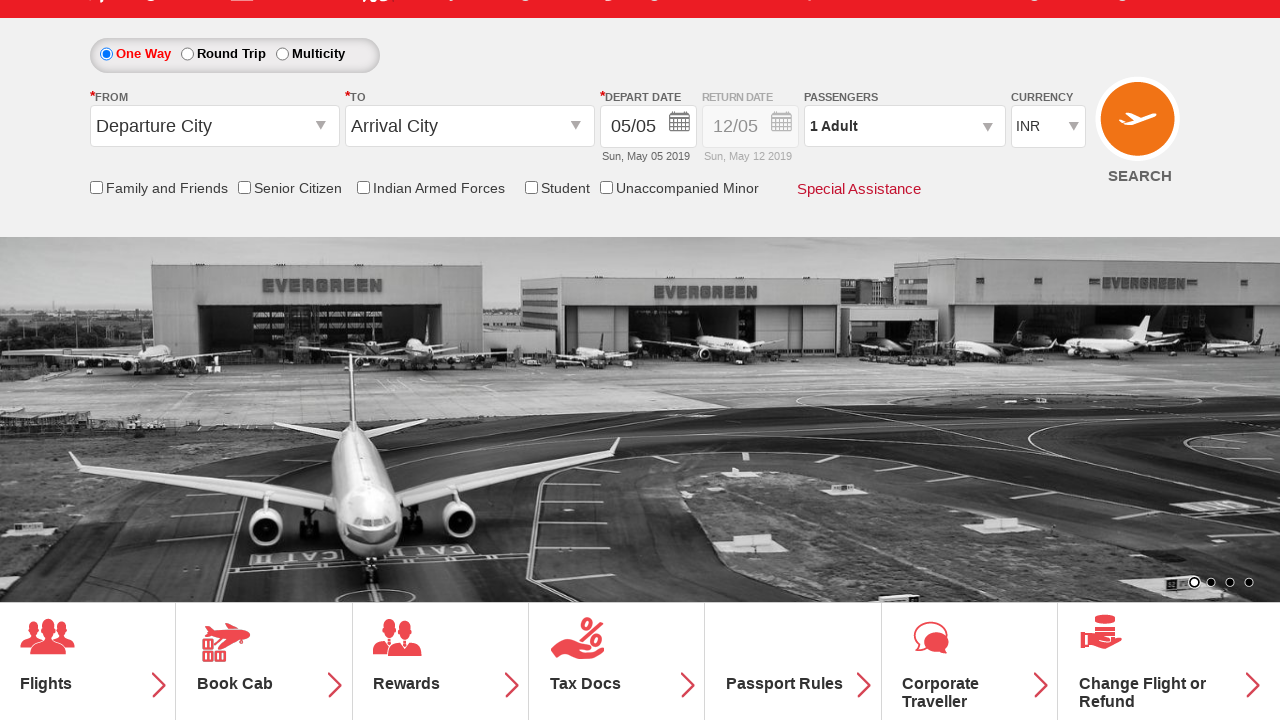

Waited for scroll animation to complete
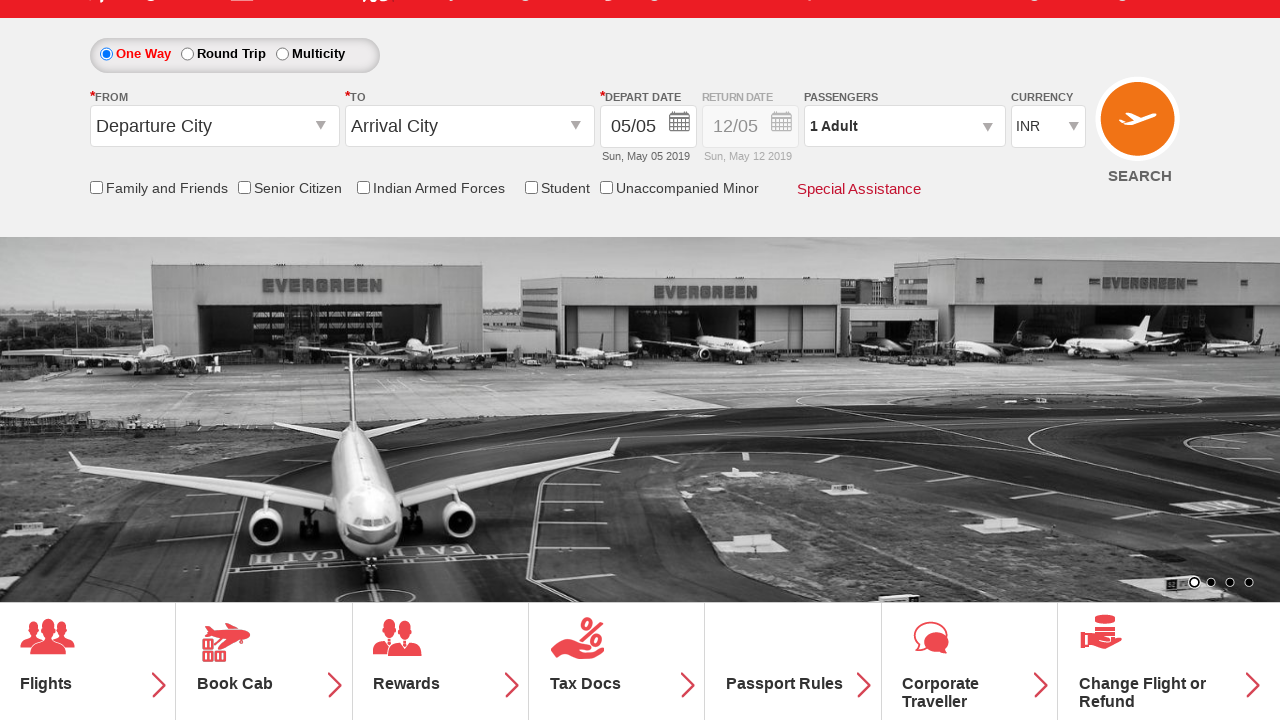

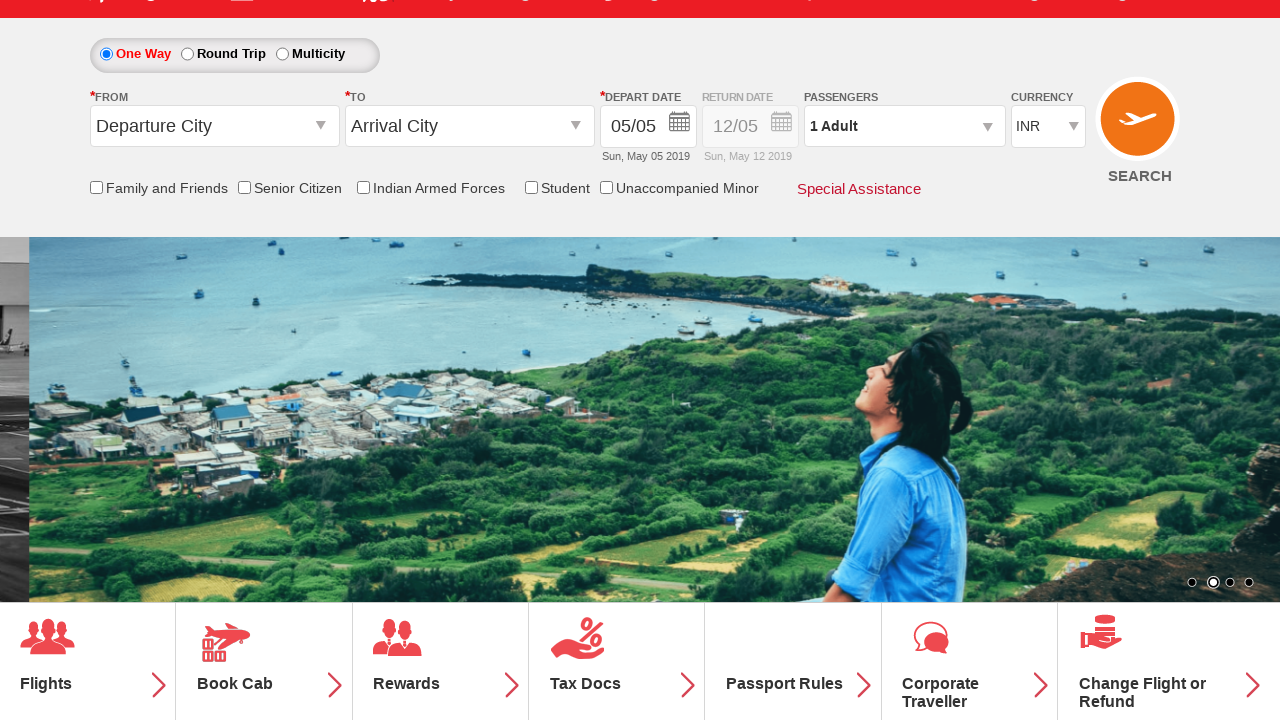